Tests autocomplete/autosuggest functionality by typing a partial country name and selecting "Cameroon" from the dropdown suggestions that appear.

Starting URL: https://rahulshettyacademy.com/dropdownsPractise/

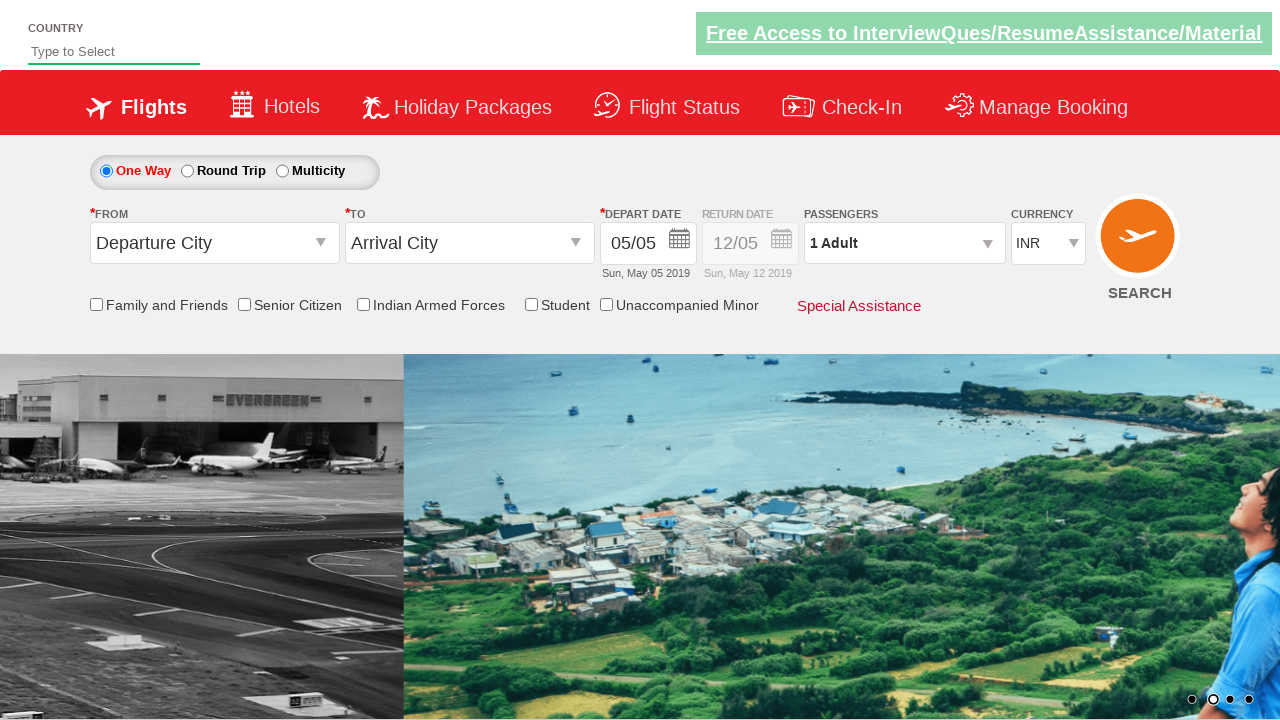

Typed 'ame' in autosuggest field to trigger dropdown suggestions on #autosuggest
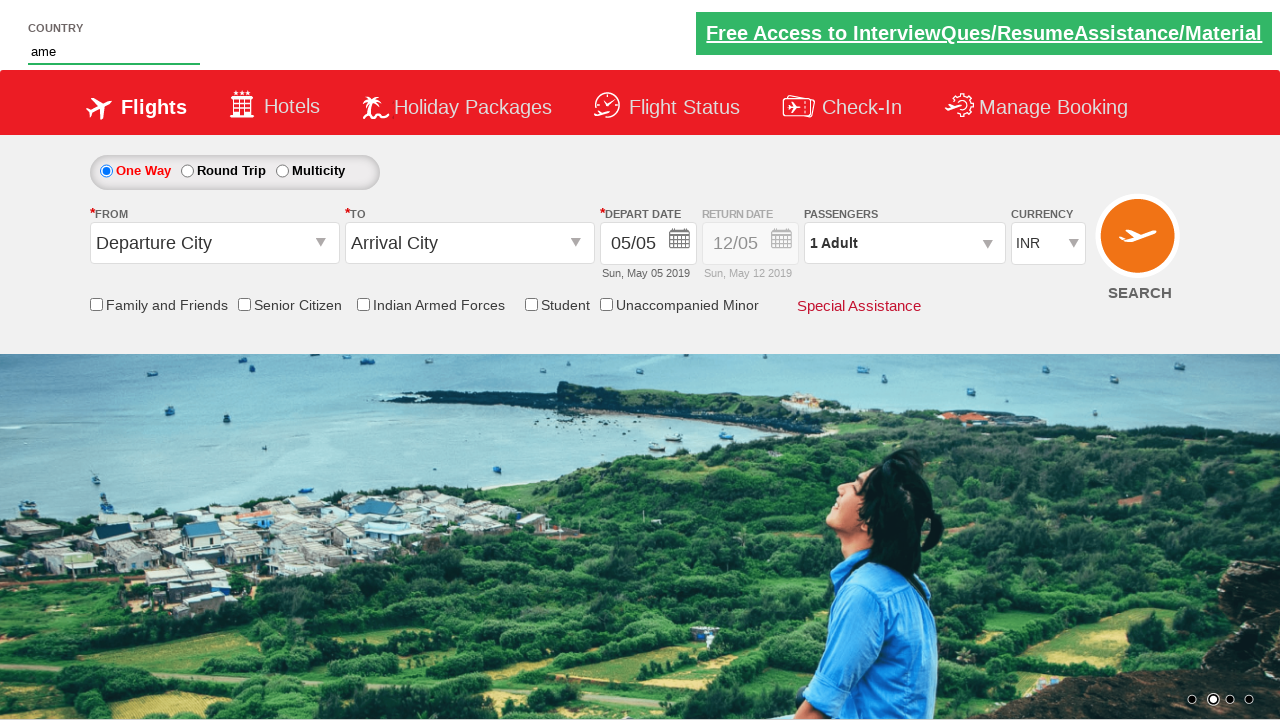

Autocomplete suggestions dropdown appeared
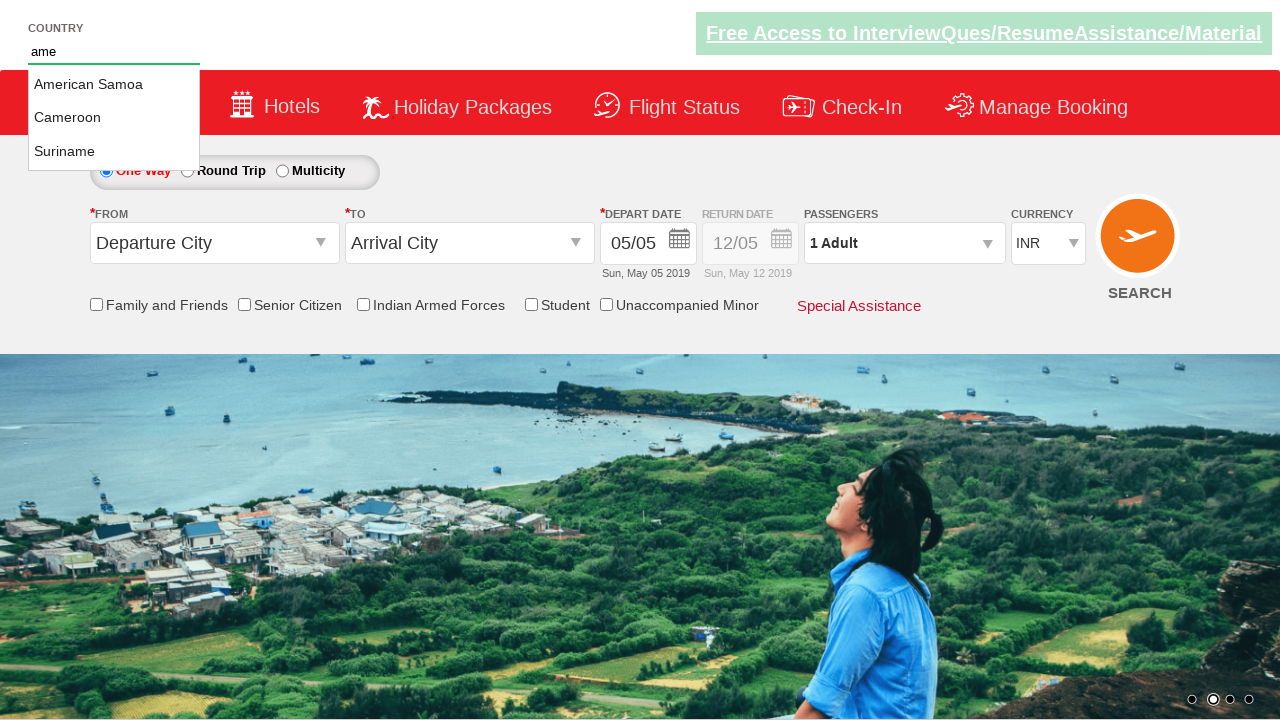

Selected 'Cameroon' from the autocomplete suggestions at (114, 118) on li.ui-menu-item:has-text('Cameroon')
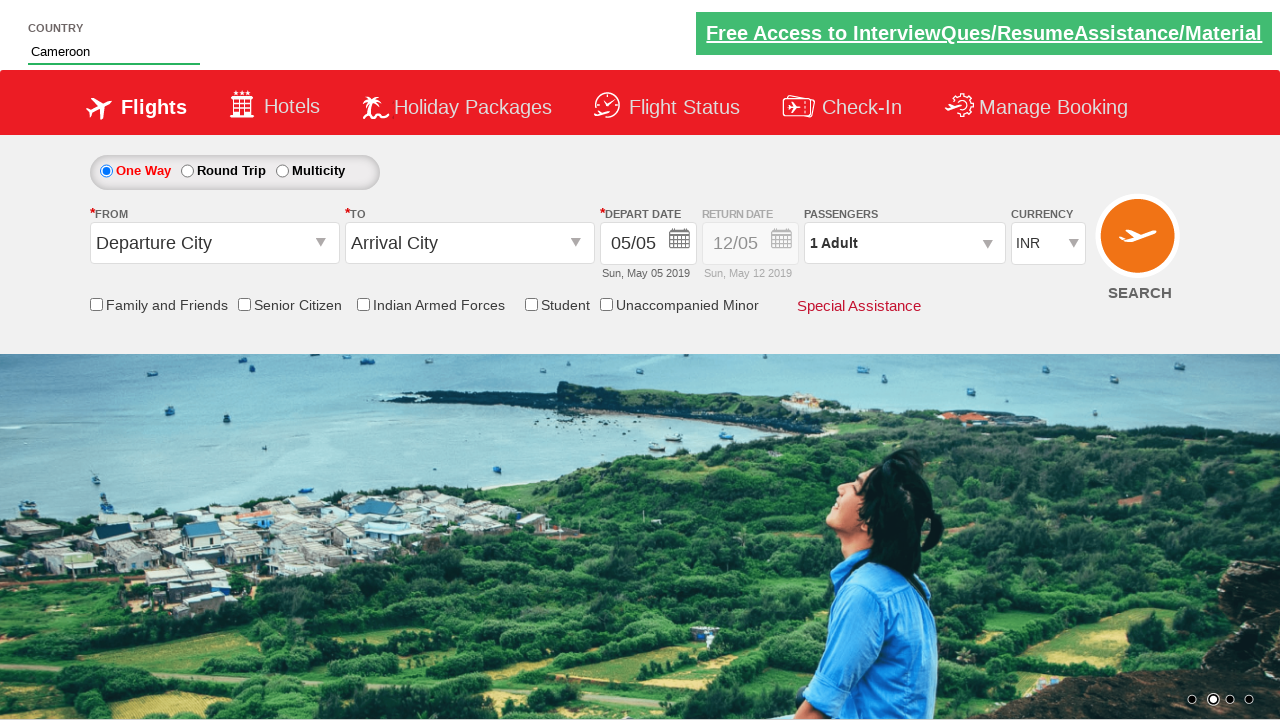

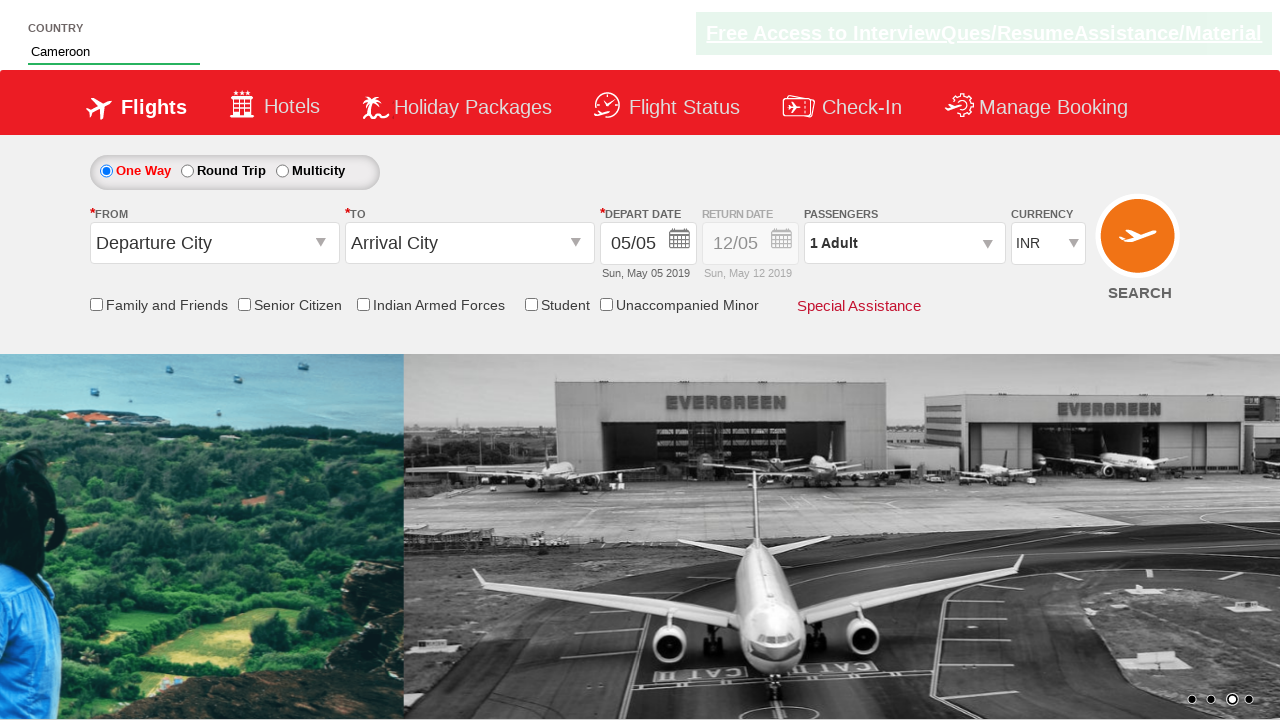